Tests date picker functionality by selecting a specific date (April 27, 1992) from a calendar widget with month and year dropdowns

Starting URL: https://www.dummyticket.com/dummy-ticket-for-visa-application/

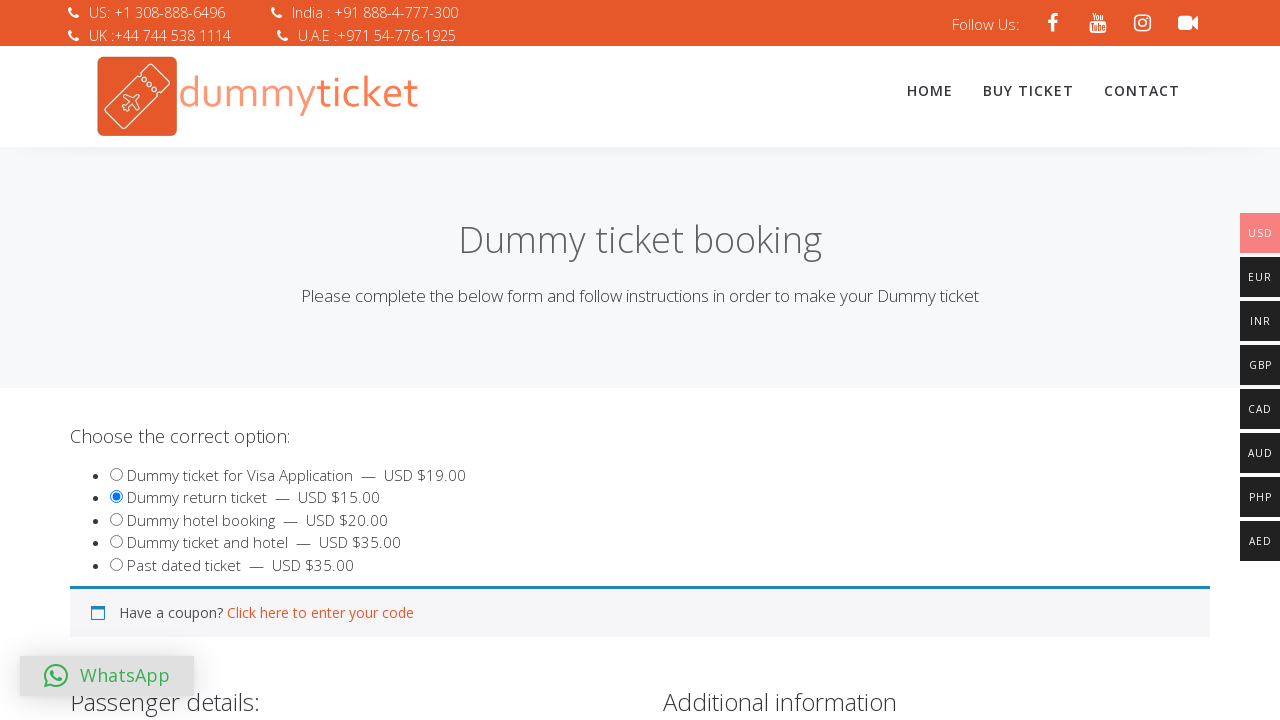

Clicked on date of birth input to open date picker at (344, 360) on input[name='dob']
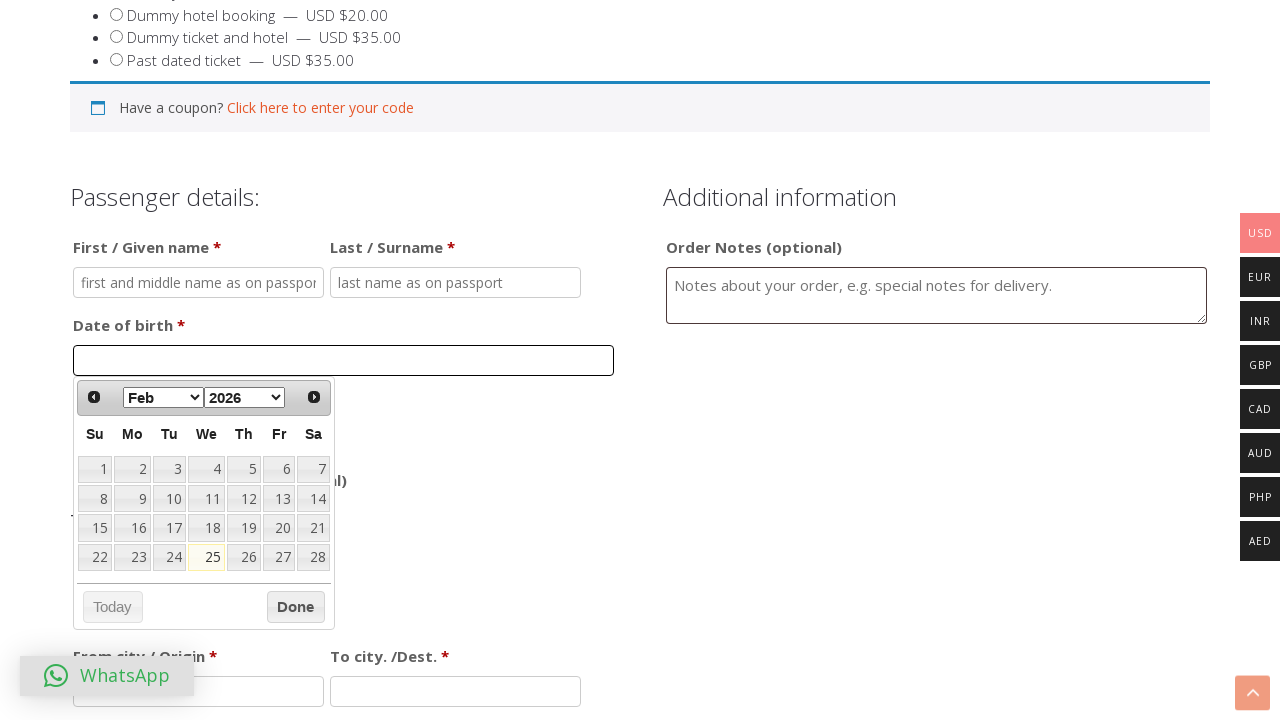

Selected April from month dropdown on select[data-handler='selectMonth']
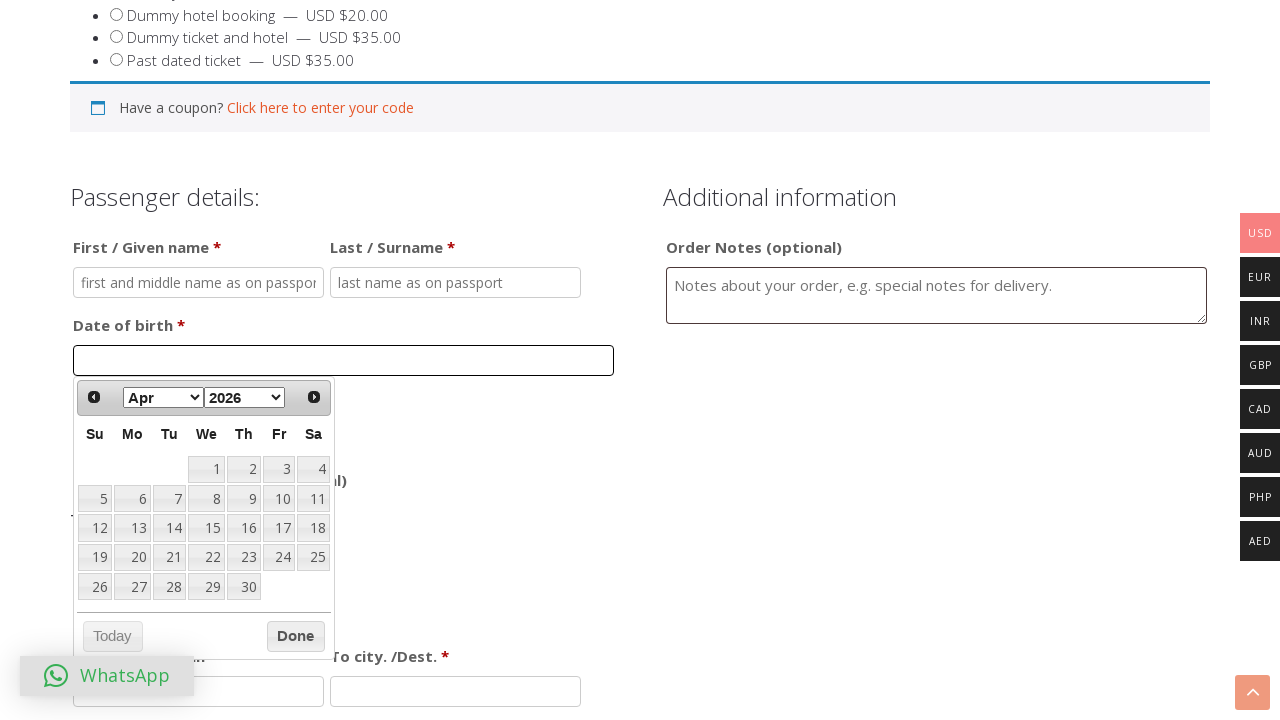

Selected 1992 from year dropdown on select[data-handler='selectYear']
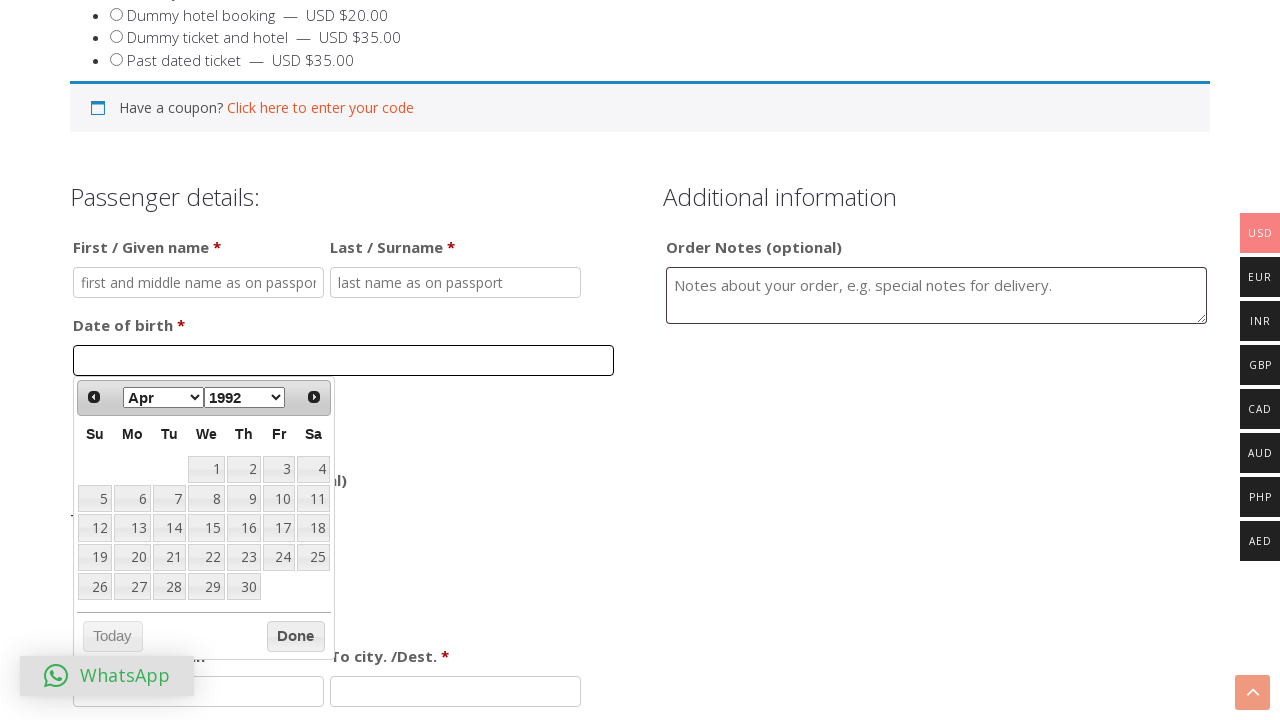

Clicked on day 27 to complete date selection (April 27, 1992) at (132, 587) on td[data-handler='selectDay']:has-text('27')
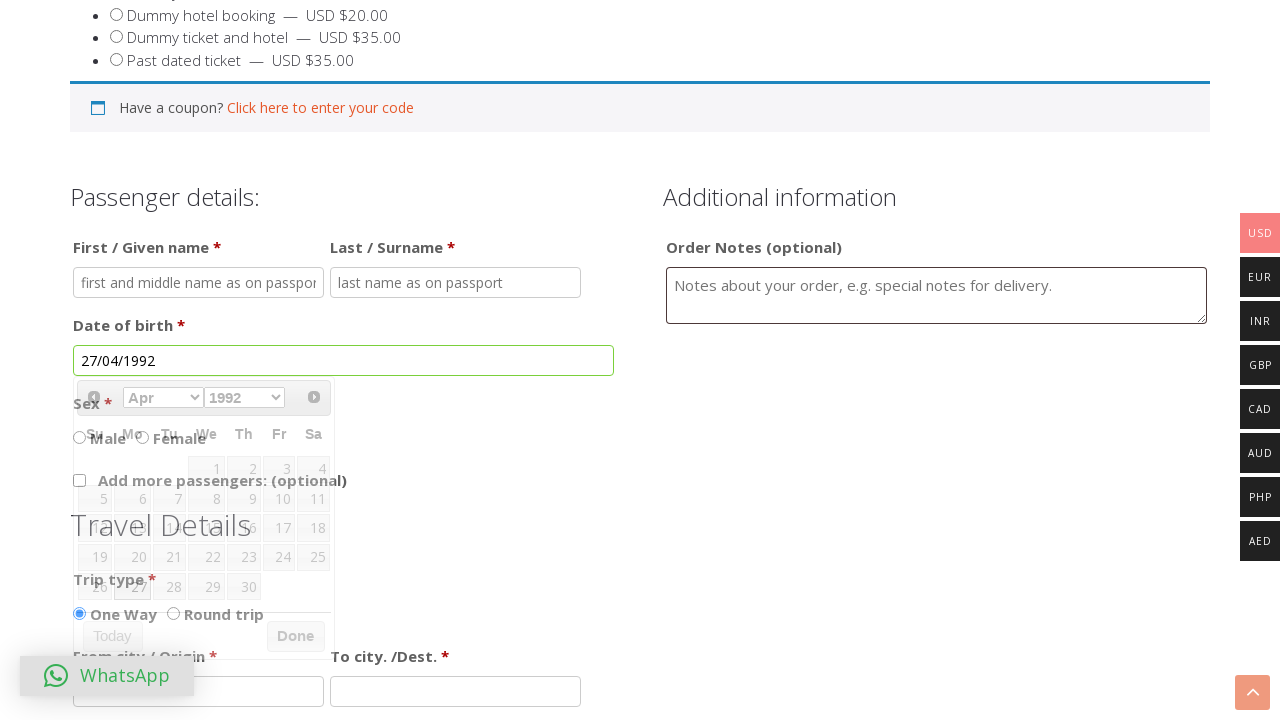

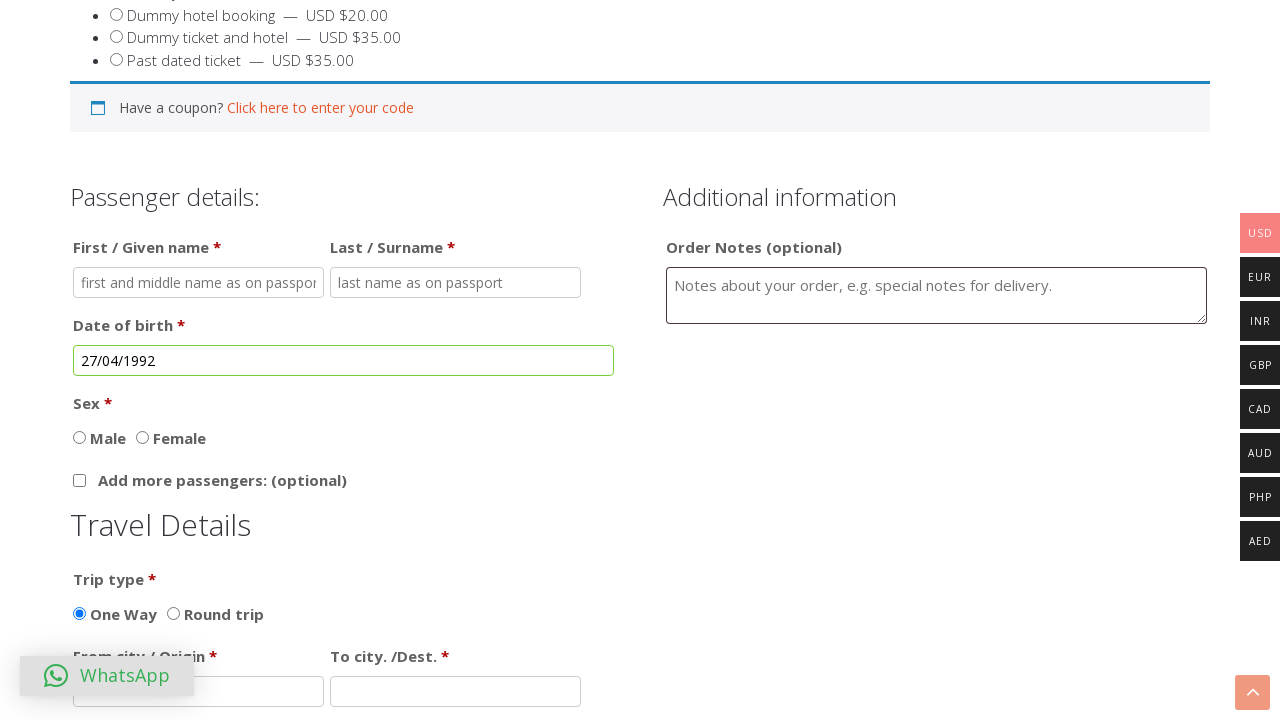